Tests window/tab handling by clicking a link that opens a new window, switching to the new window to verify its content, then switching back to the original window to verify it's still accessible.

Starting URL: https://the-internet.herokuapp.com/windows

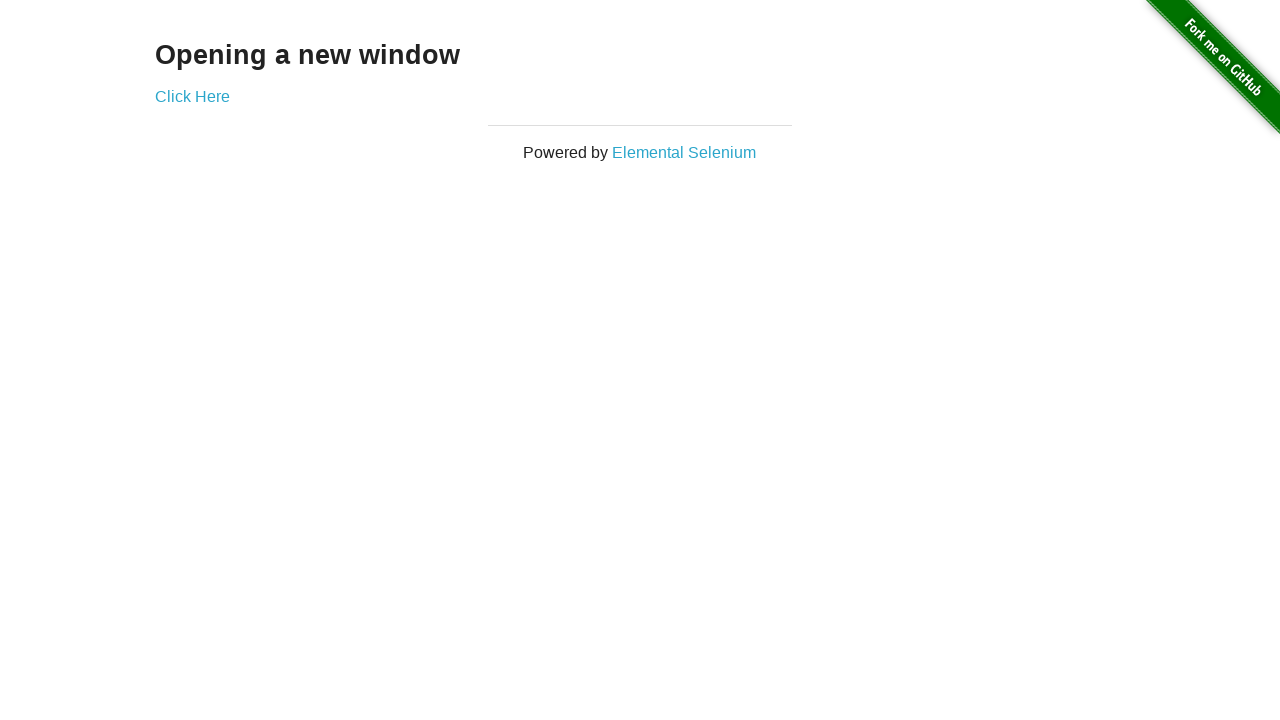

Verified main heading text is 'Opening a new window'
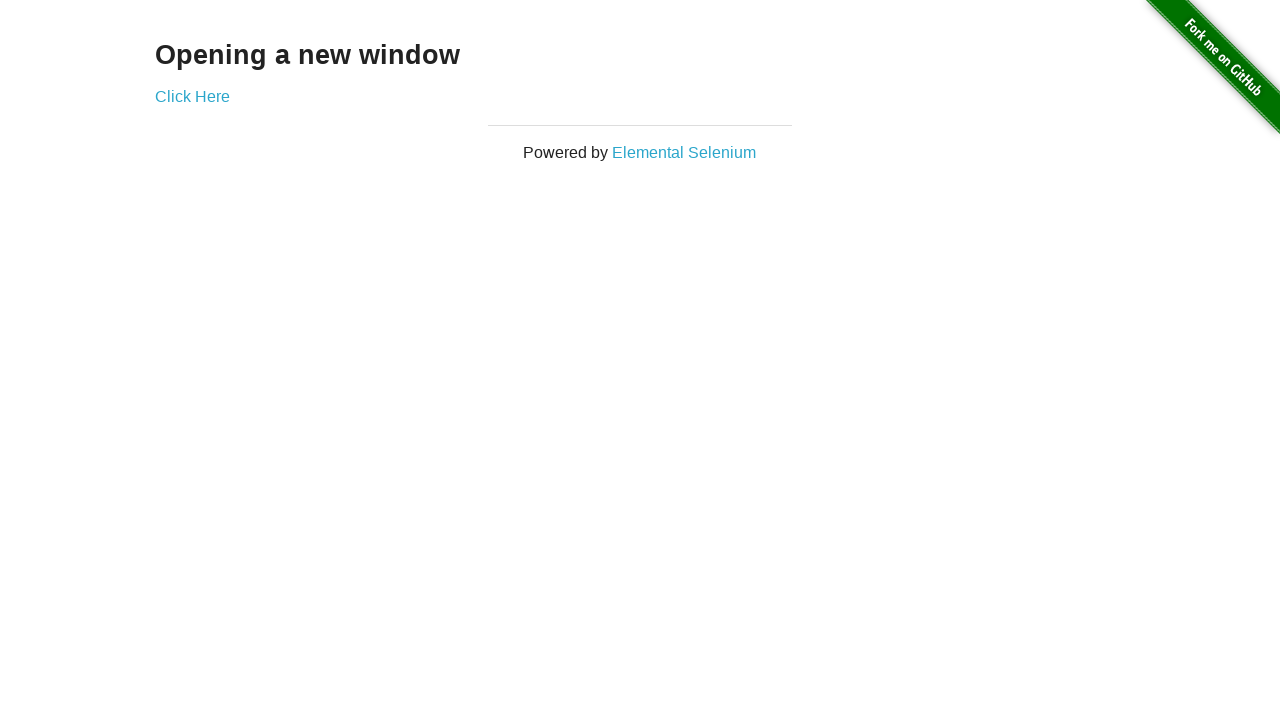

Verified page title is 'The Internet'
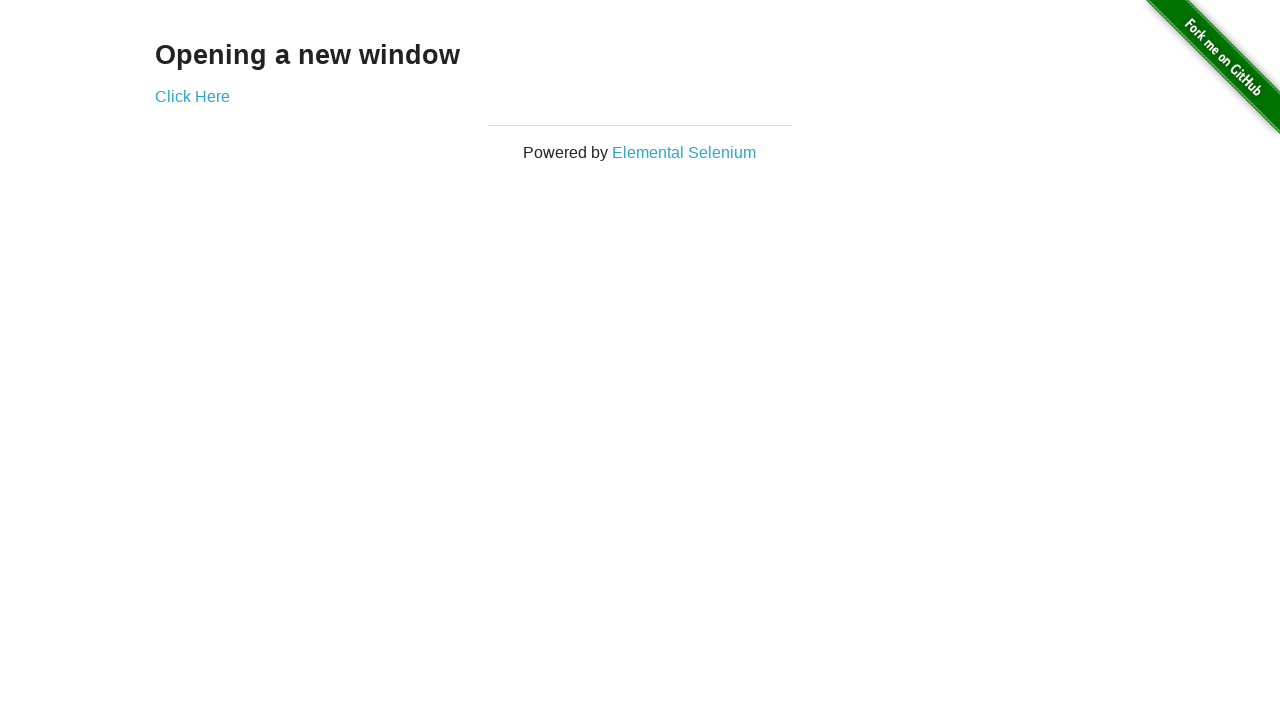

Stored reference to original page
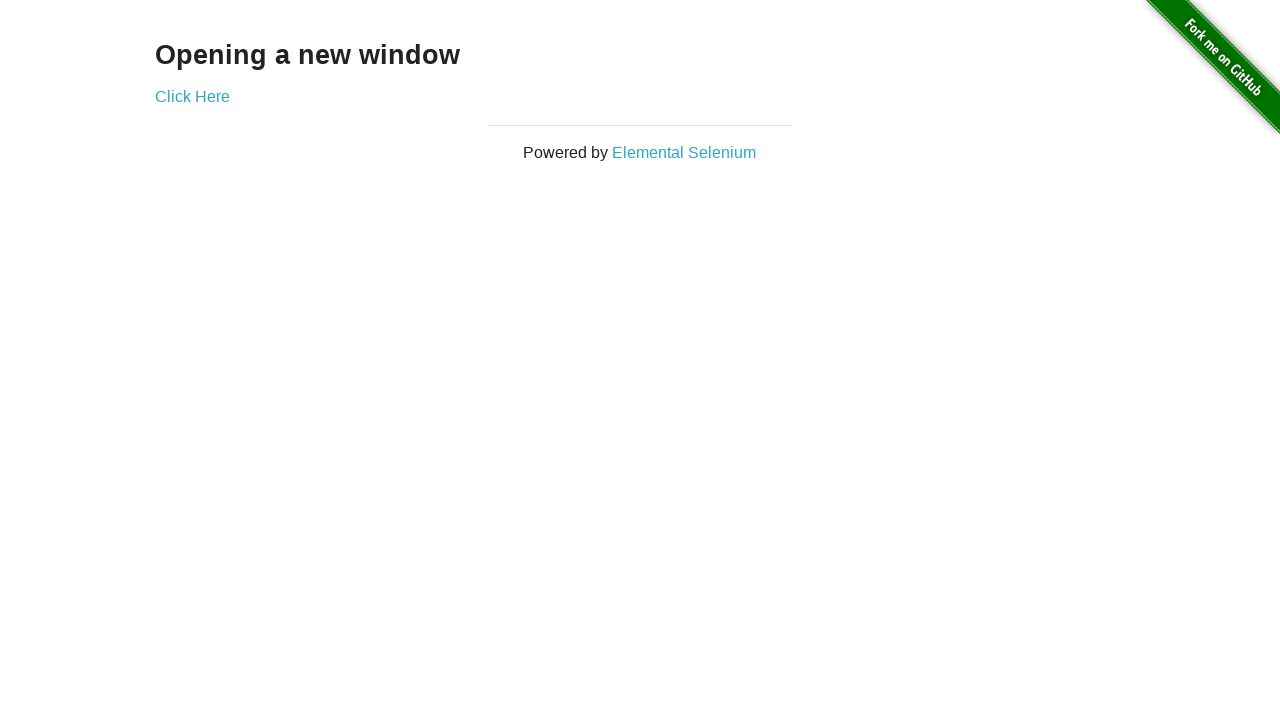

Clicked 'Click Here' link to open new window at (192, 96) on text=Click Here
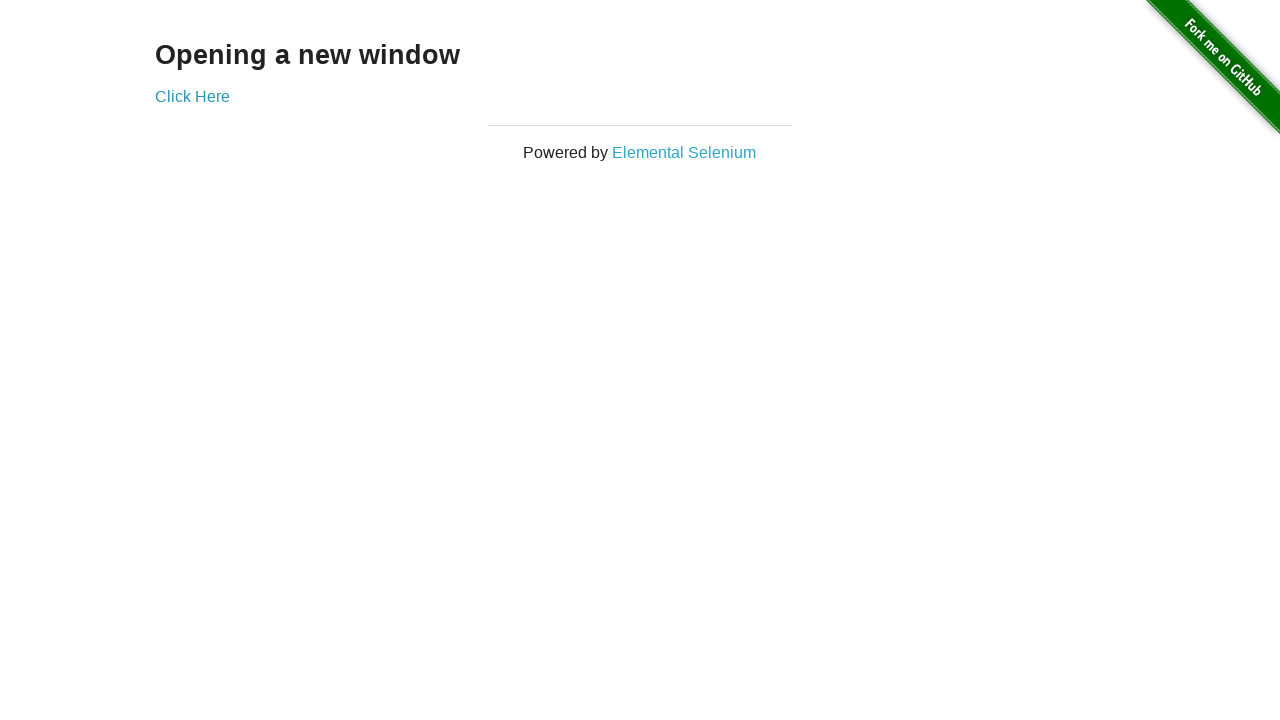

Captured reference to new page/window
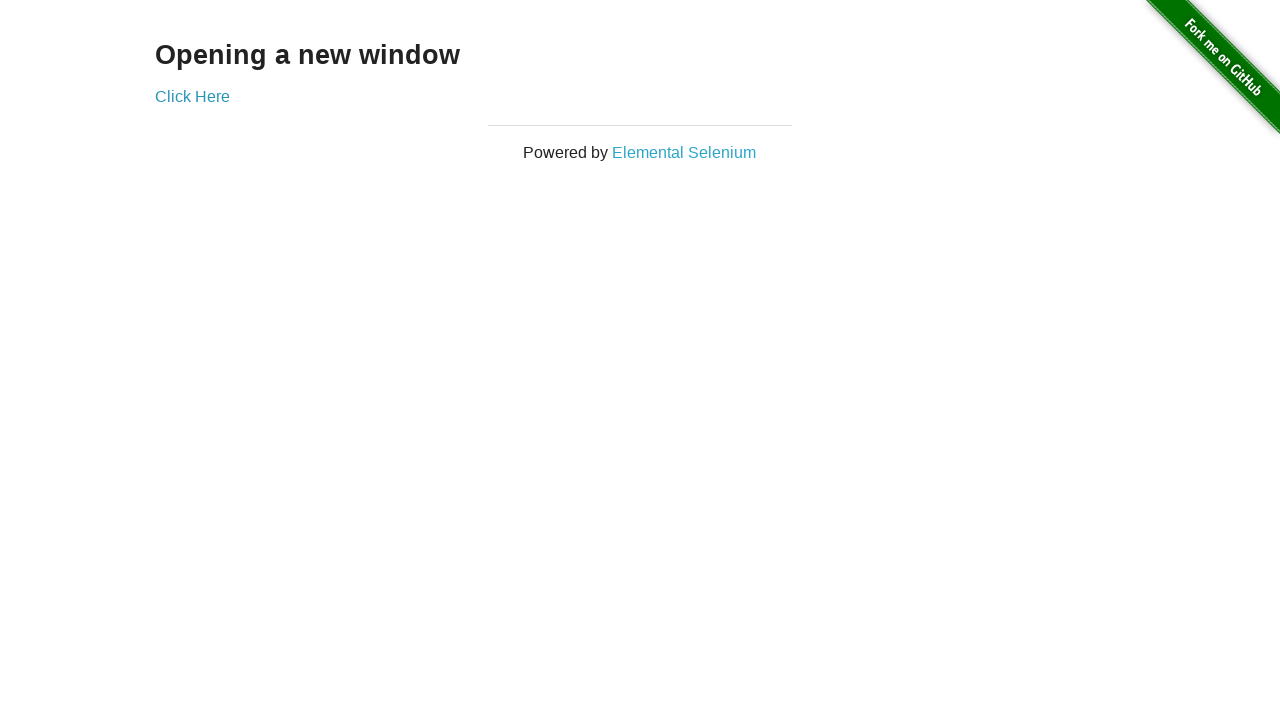

New page finished loading
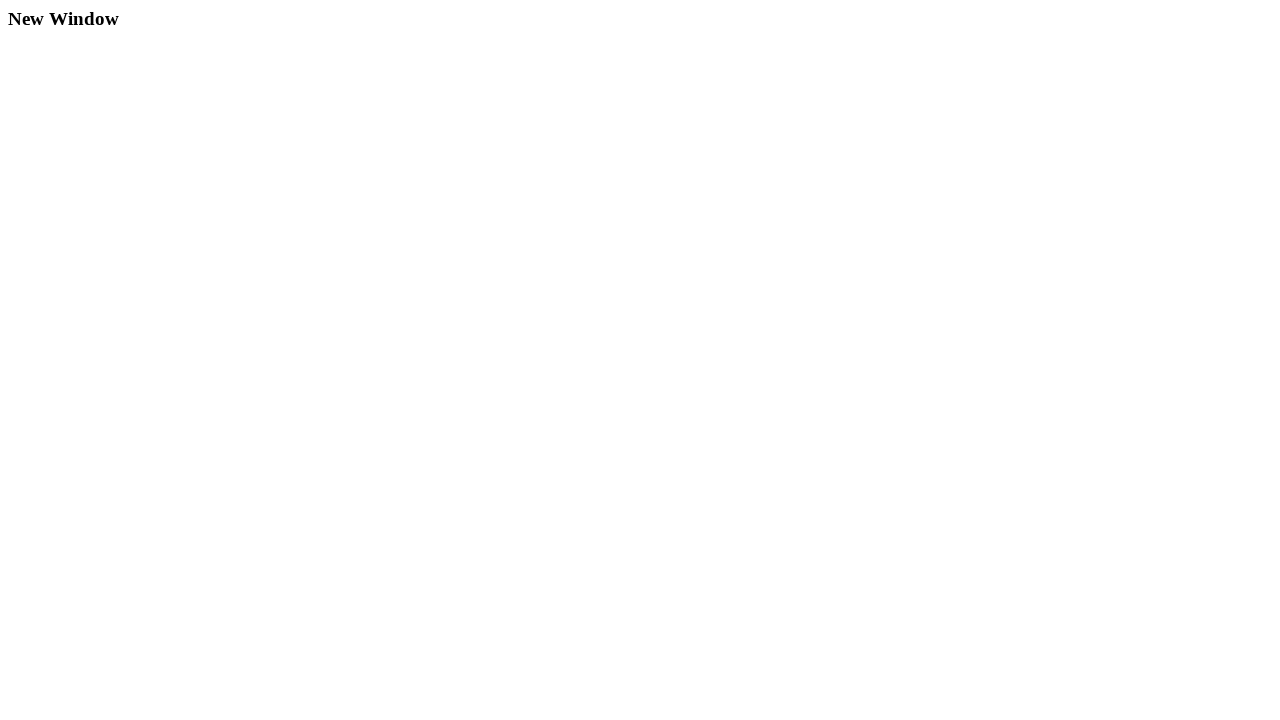

Verified new page title is 'New Window'
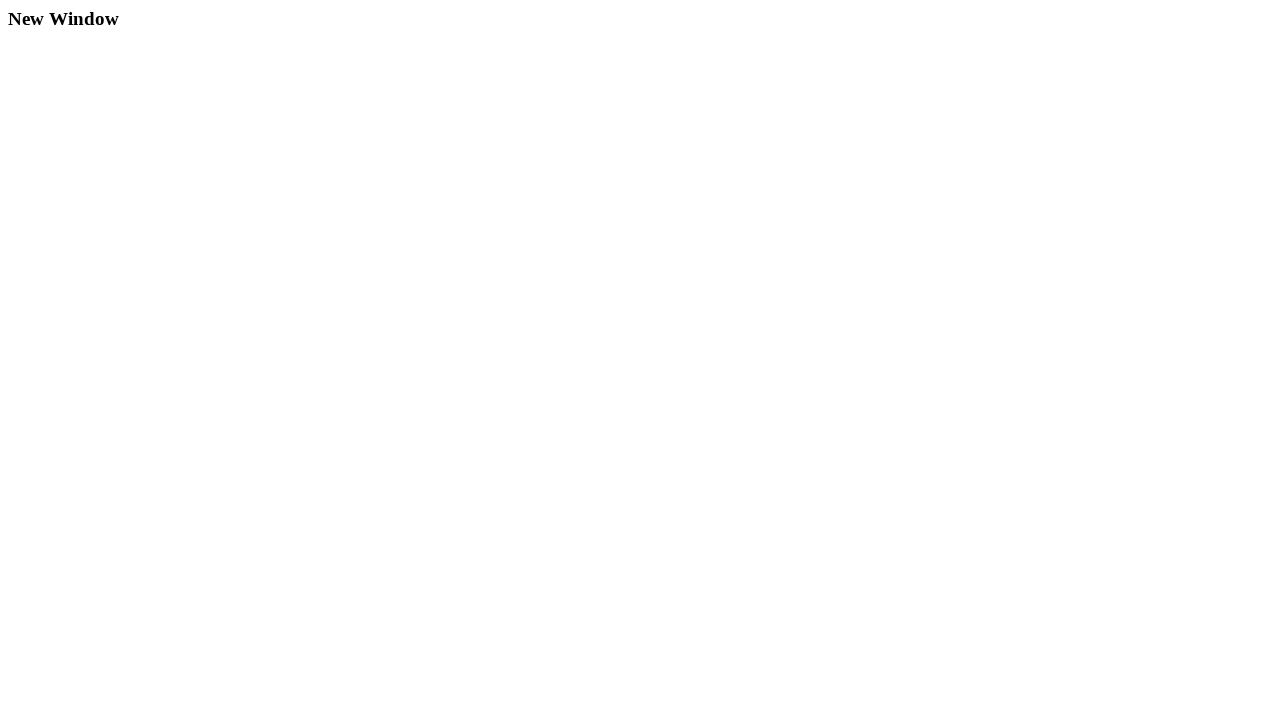

Verified new page heading text is 'New Window'
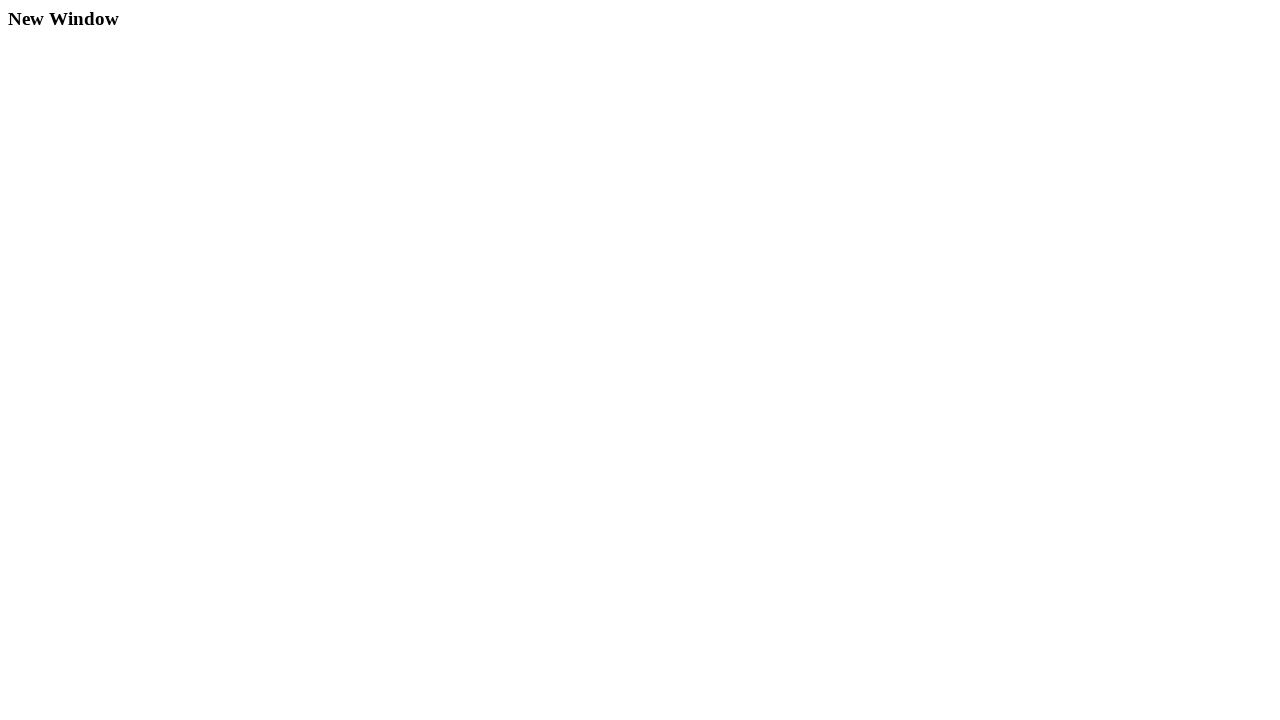

Switched back to original page
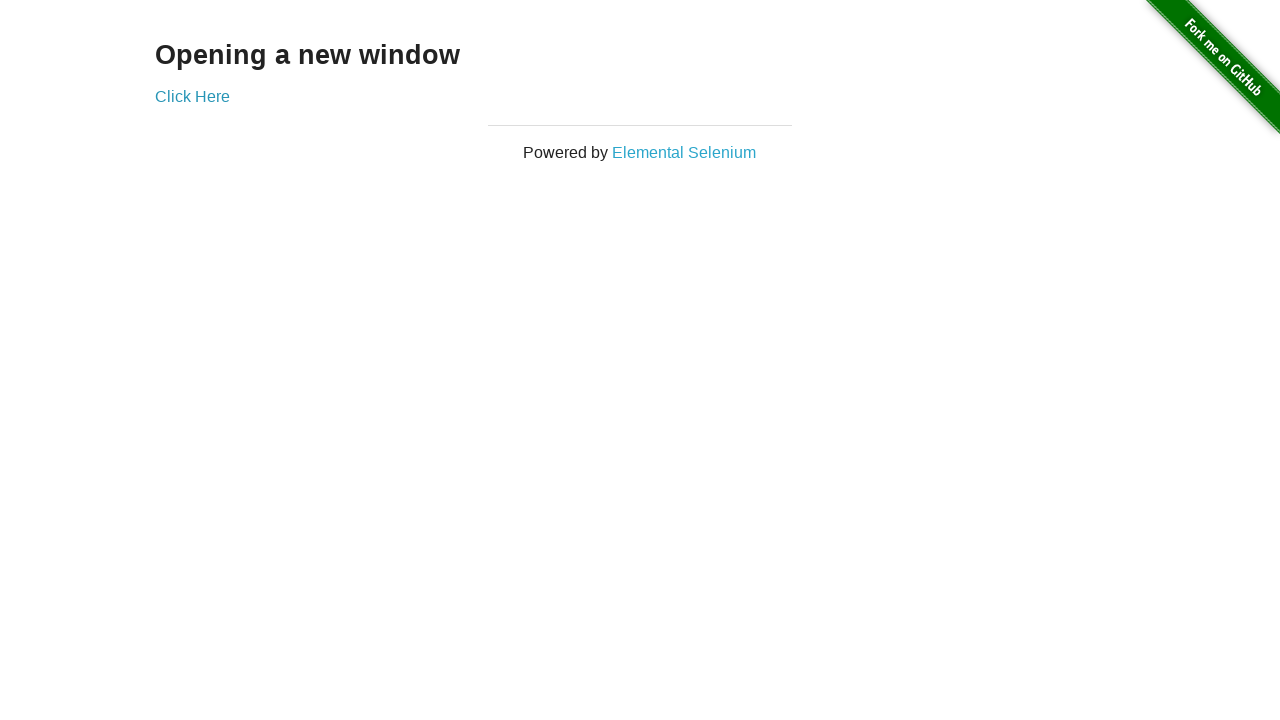

Verified original page title is still 'The Internet'
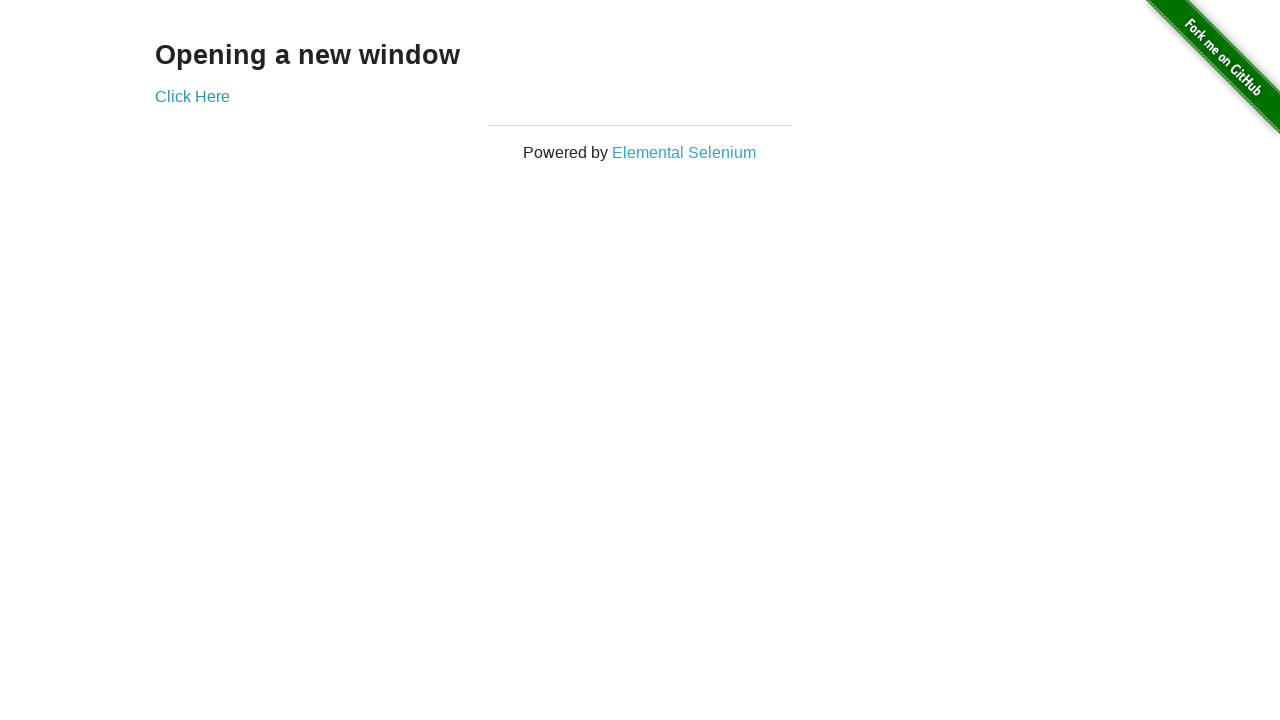

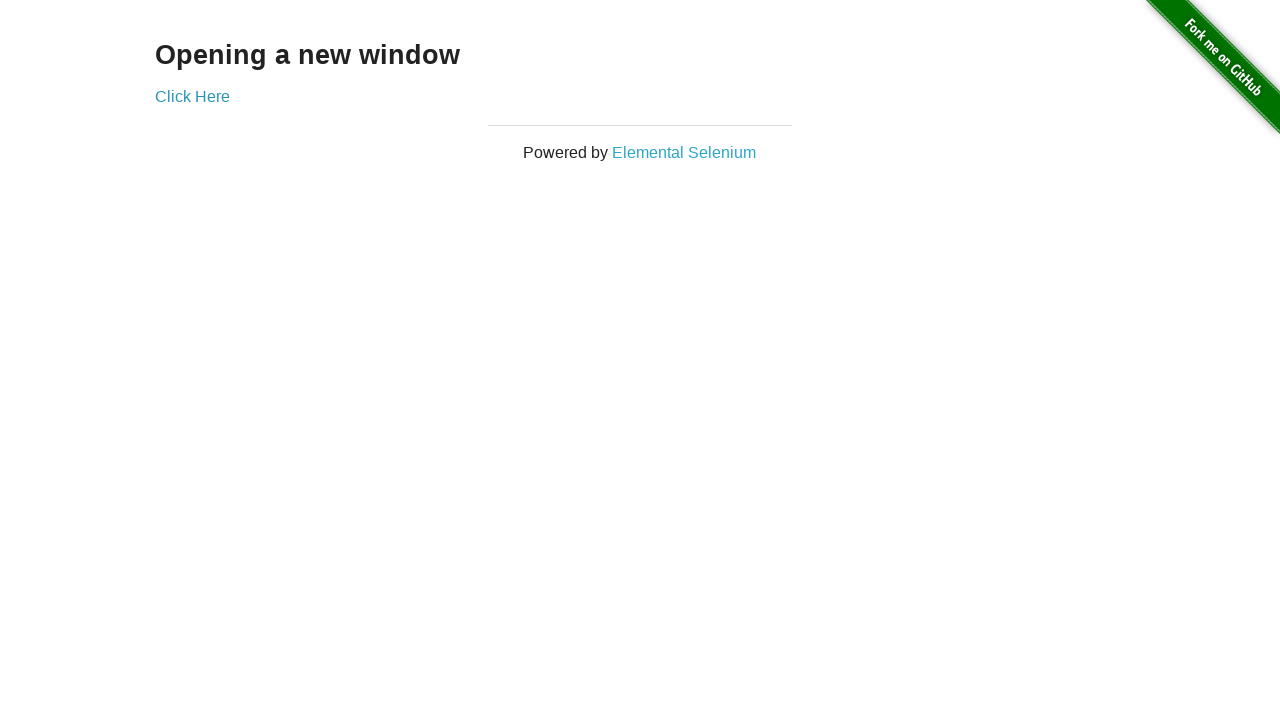